Tests hover functionality by hovering over three images and verifying that the corresponding user names become visible when each image is hovered.

Starting URL: https://practice.cydeo.com/hovers

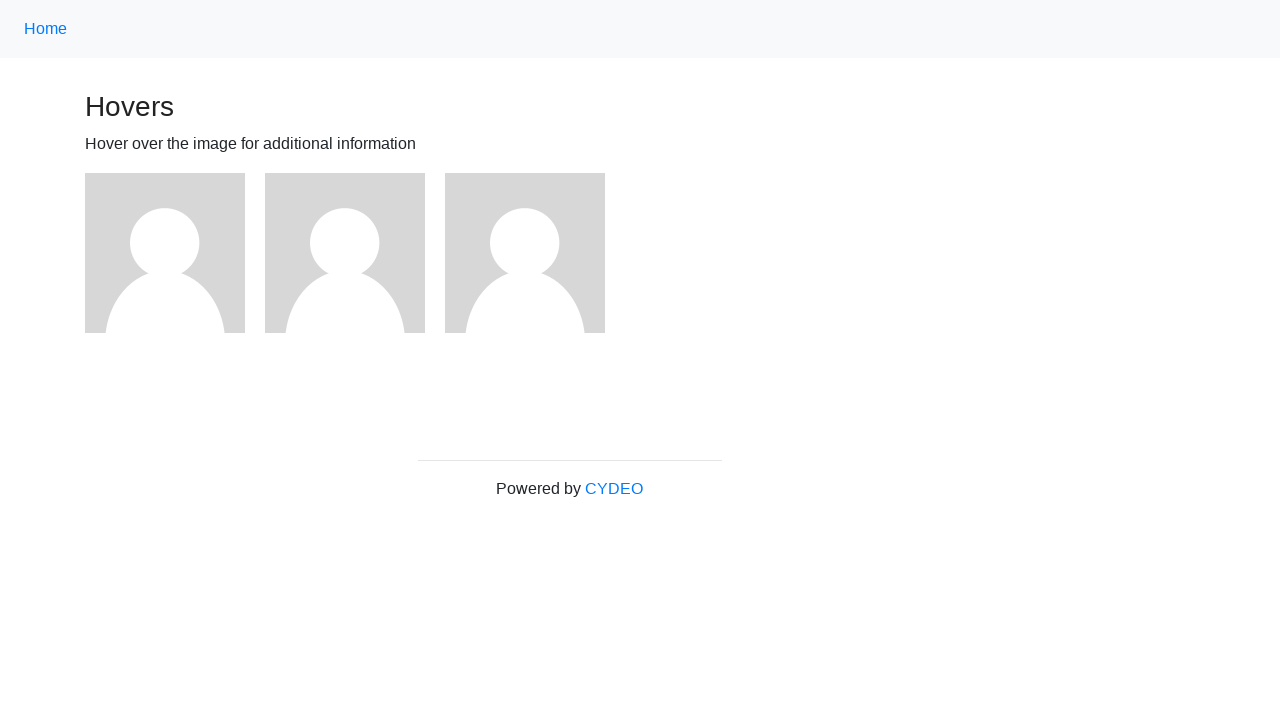

Navigated to hover practice page
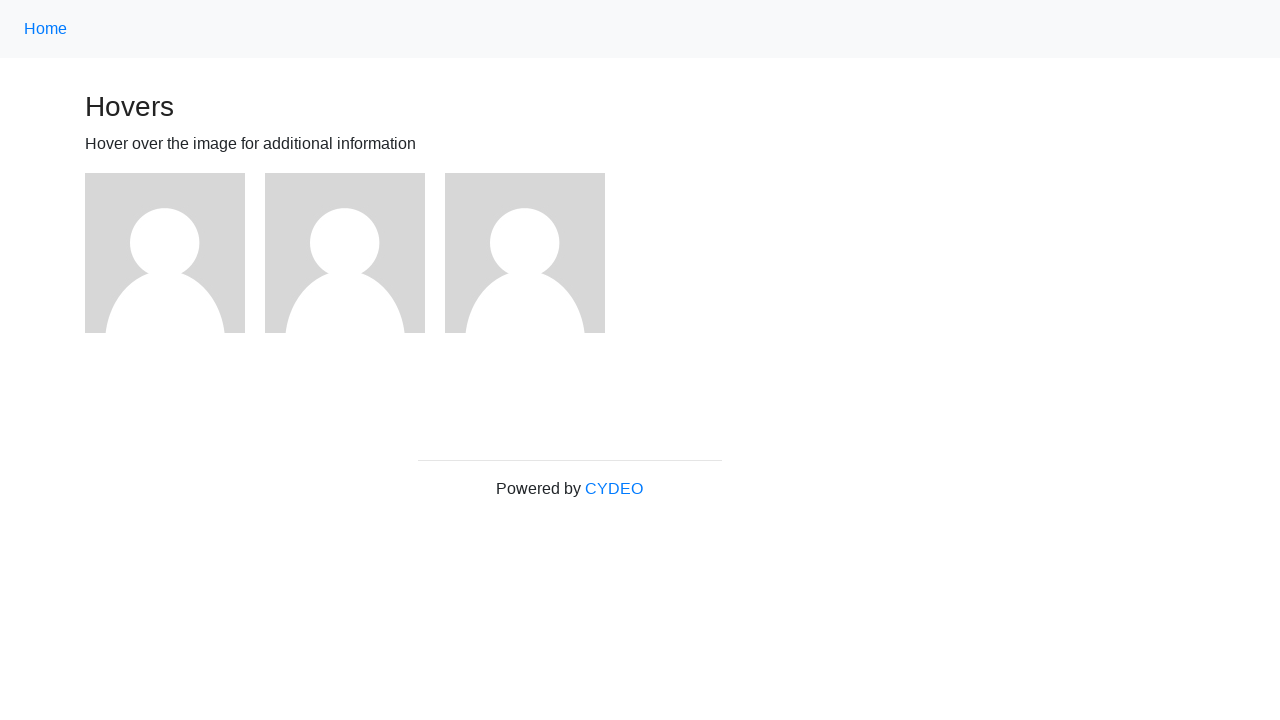

Hovered over first image at (165, 253) on (//img)[1]
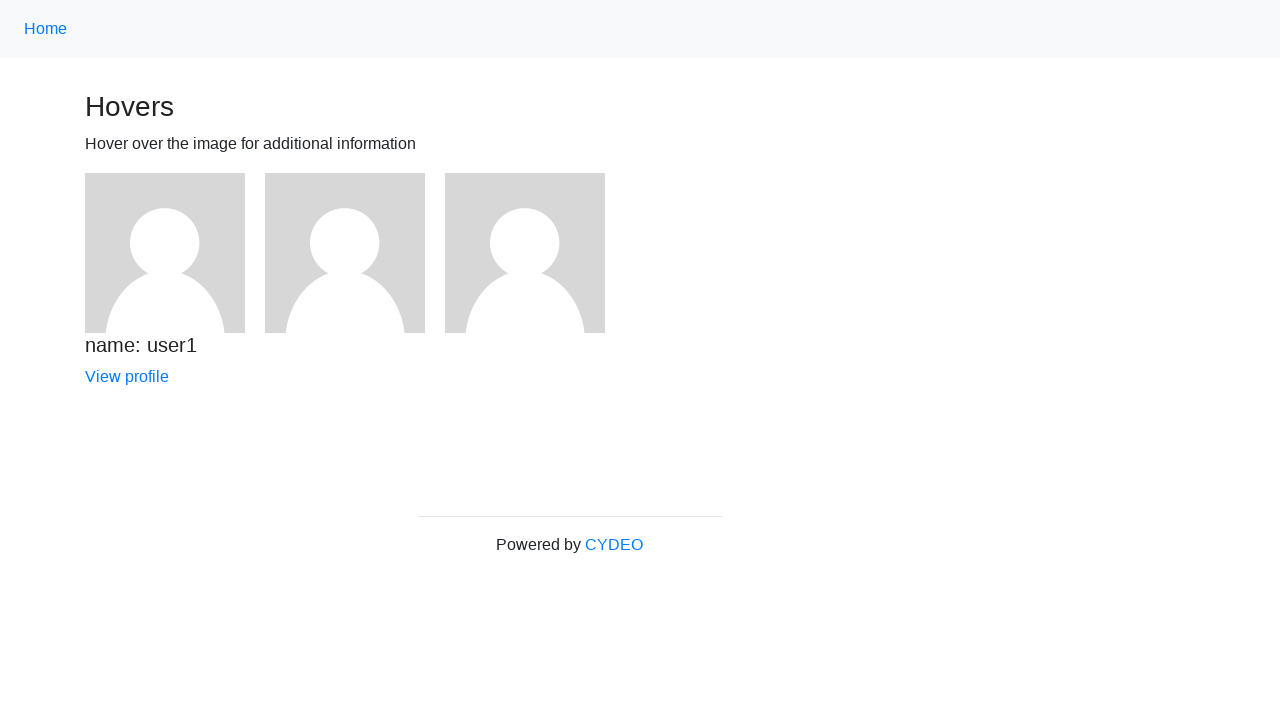

Verified that user1 name became visible after hovering over first image
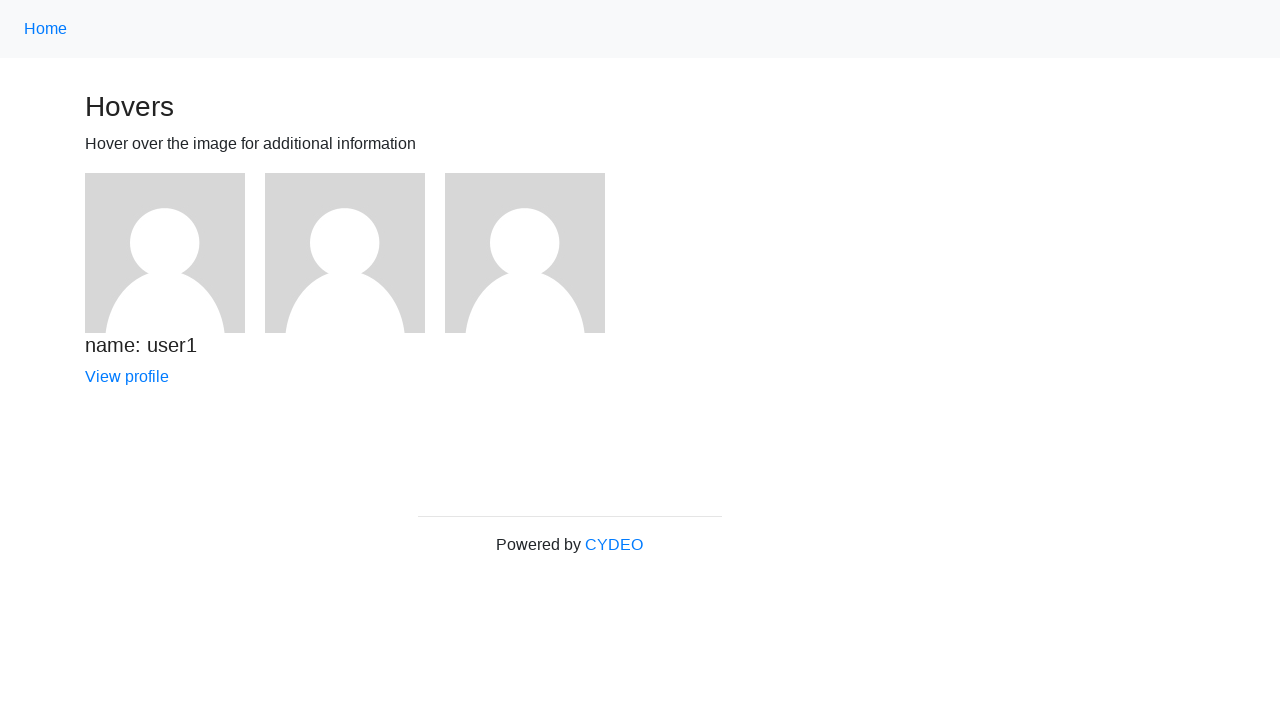

Hovered over second image at (345, 253) on (//img)[2]
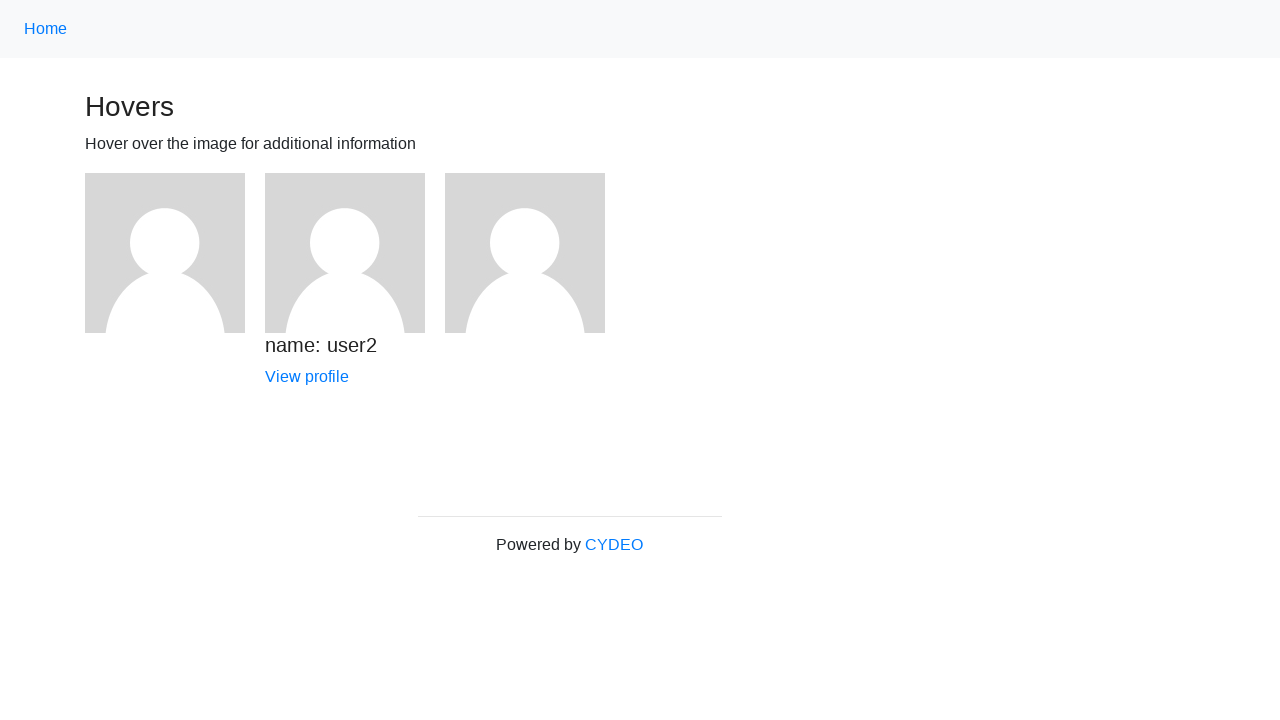

Verified that user2 name became visible after hovering over second image
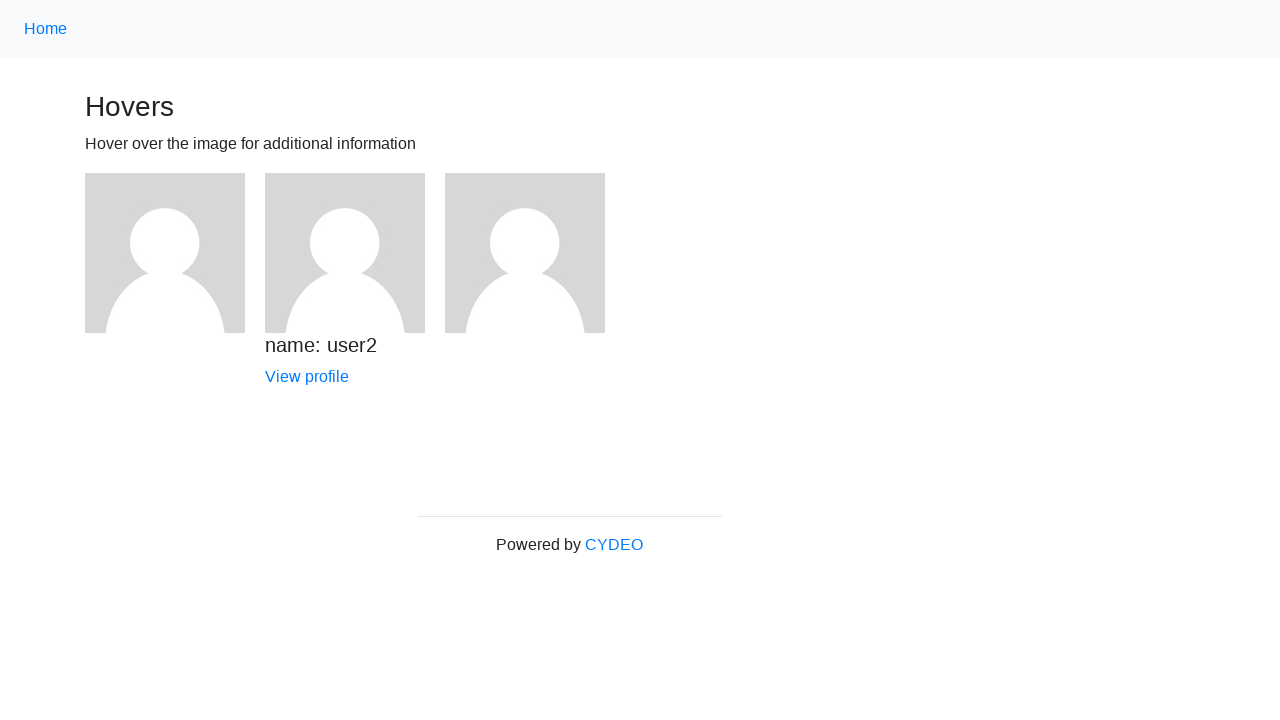

Hovered over third image at (525, 253) on (//img)[3]
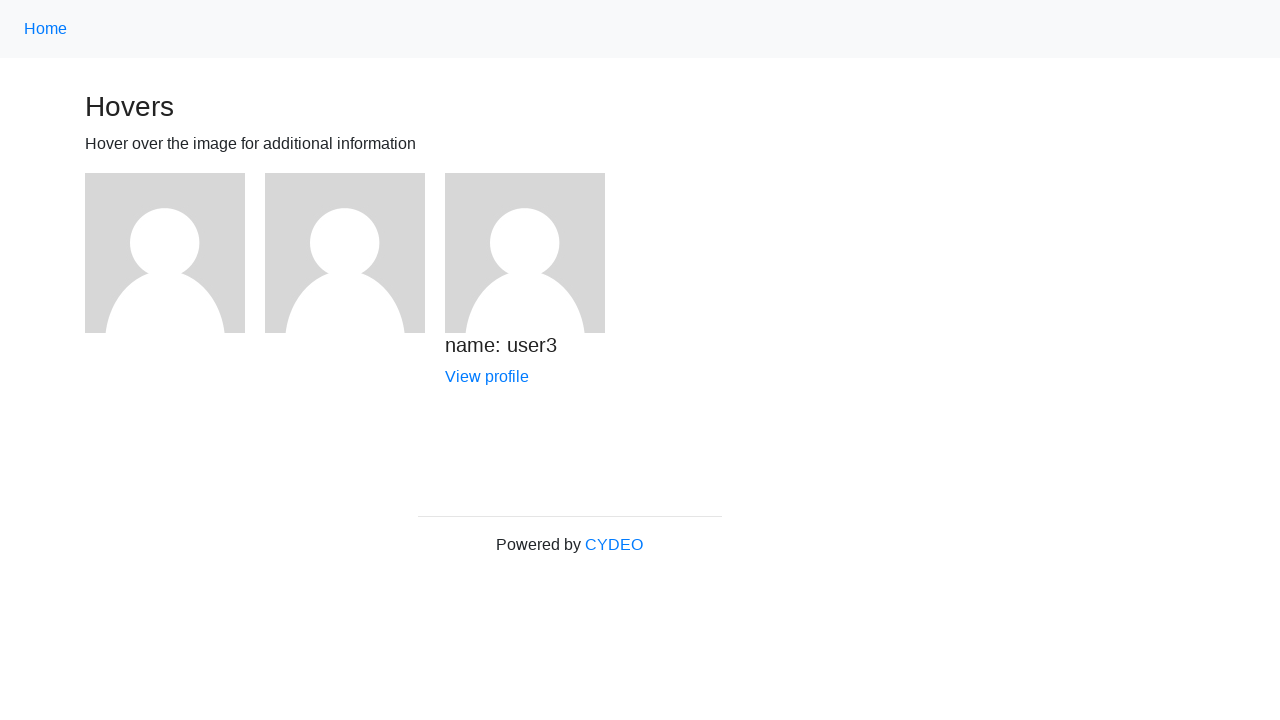

Verified that user3 name became visible after hovering over third image
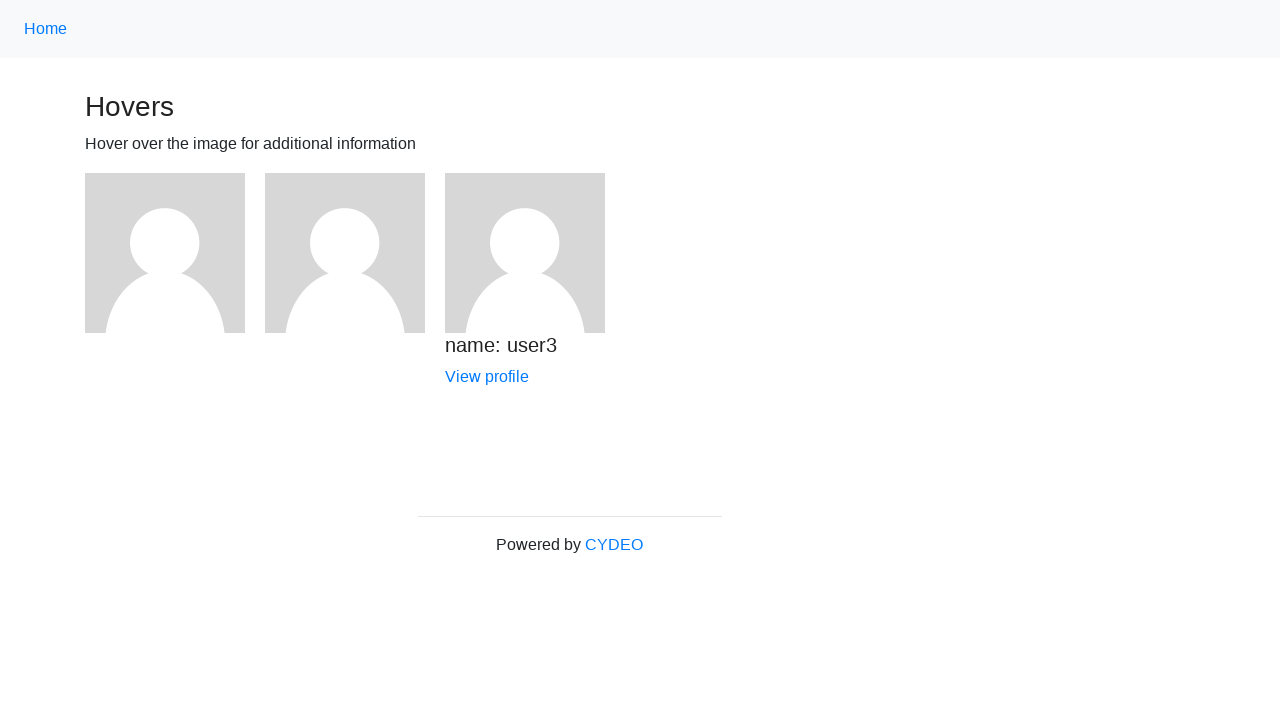

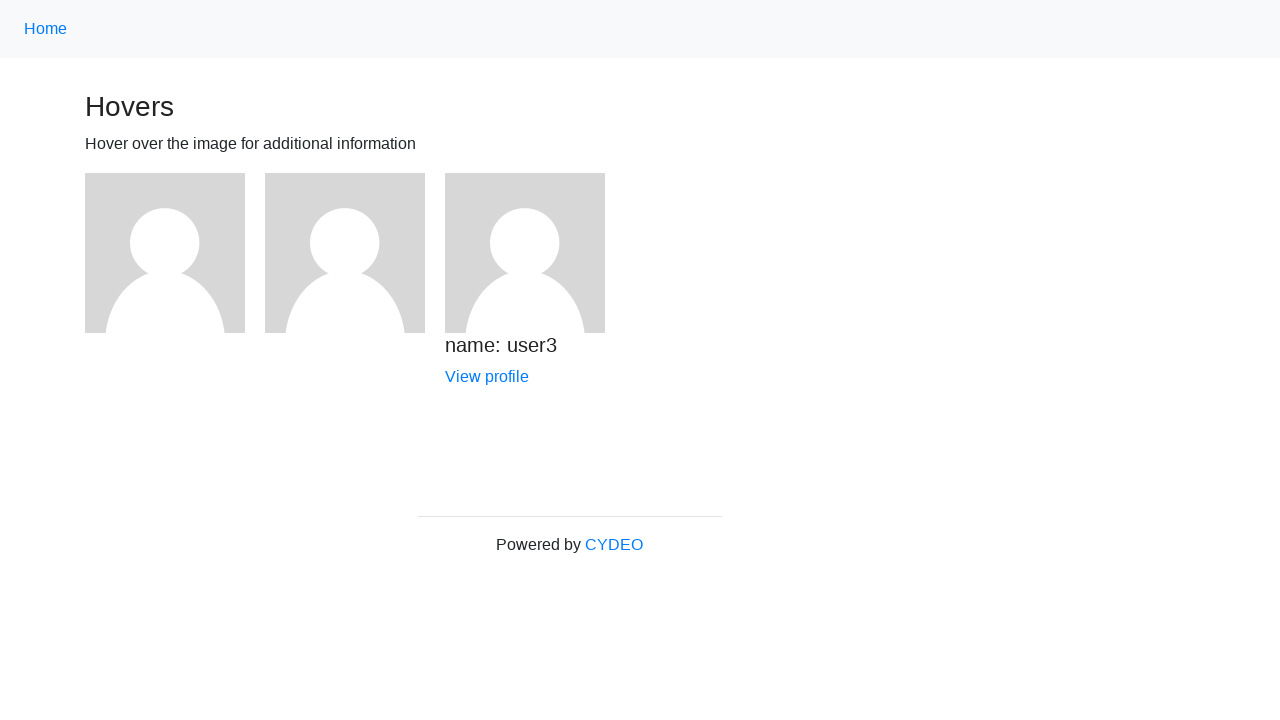